Tests a registration form by filling in first name, last name, and email fields, then submitting the form and verifying the success message

Starting URL: http://suninjuly.github.io/registration1.html

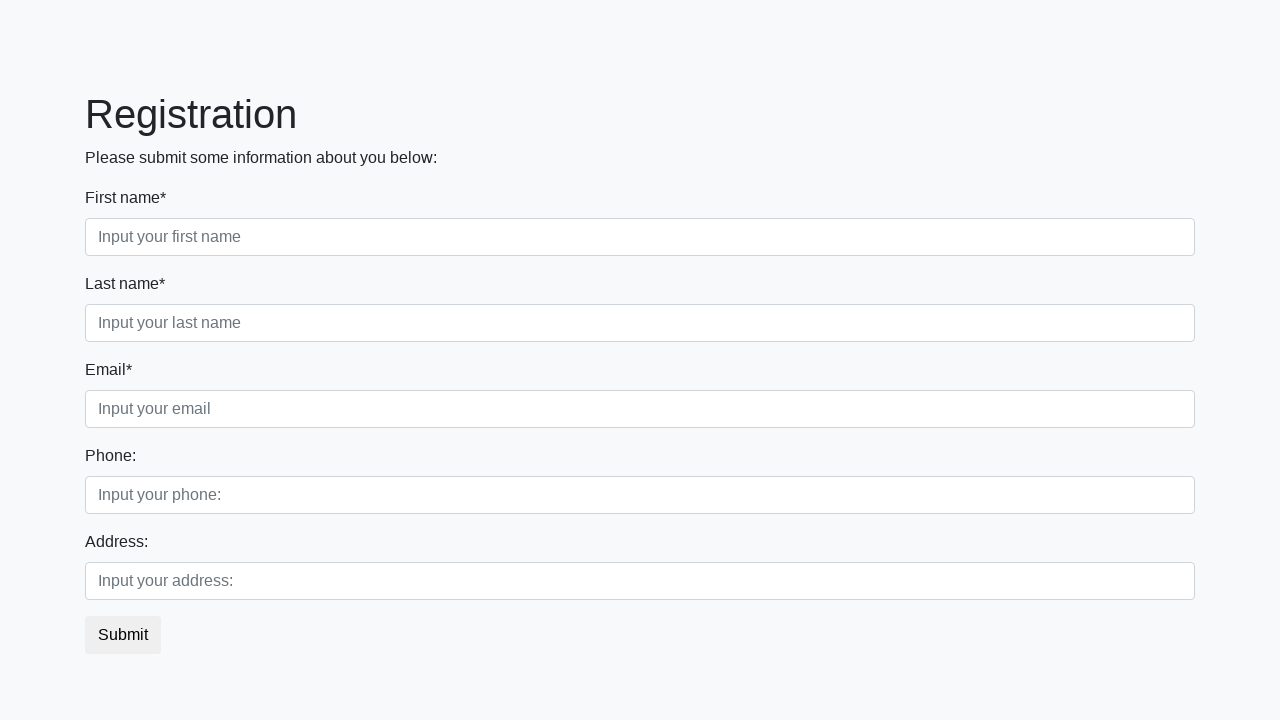

Filled first name field with 'Ivan' on .first_block .form-control.first
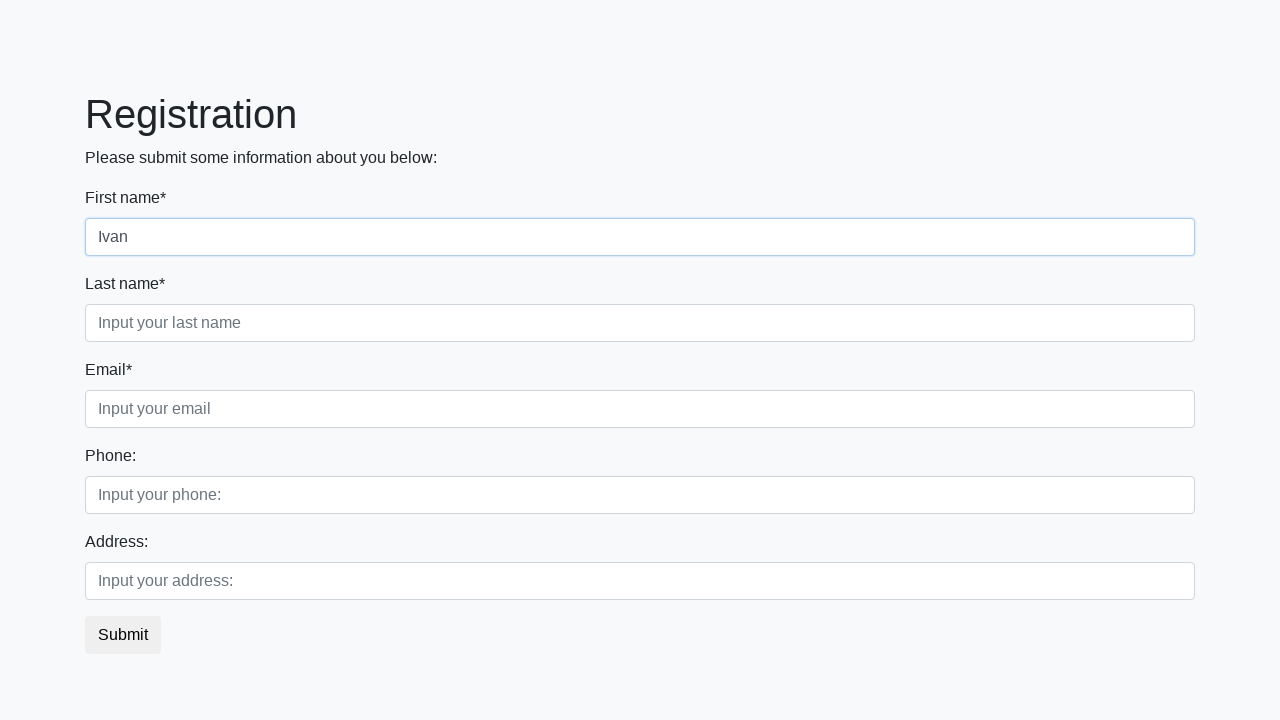

Filled last name field with 'Ivanov' on .first_block .form-control.second
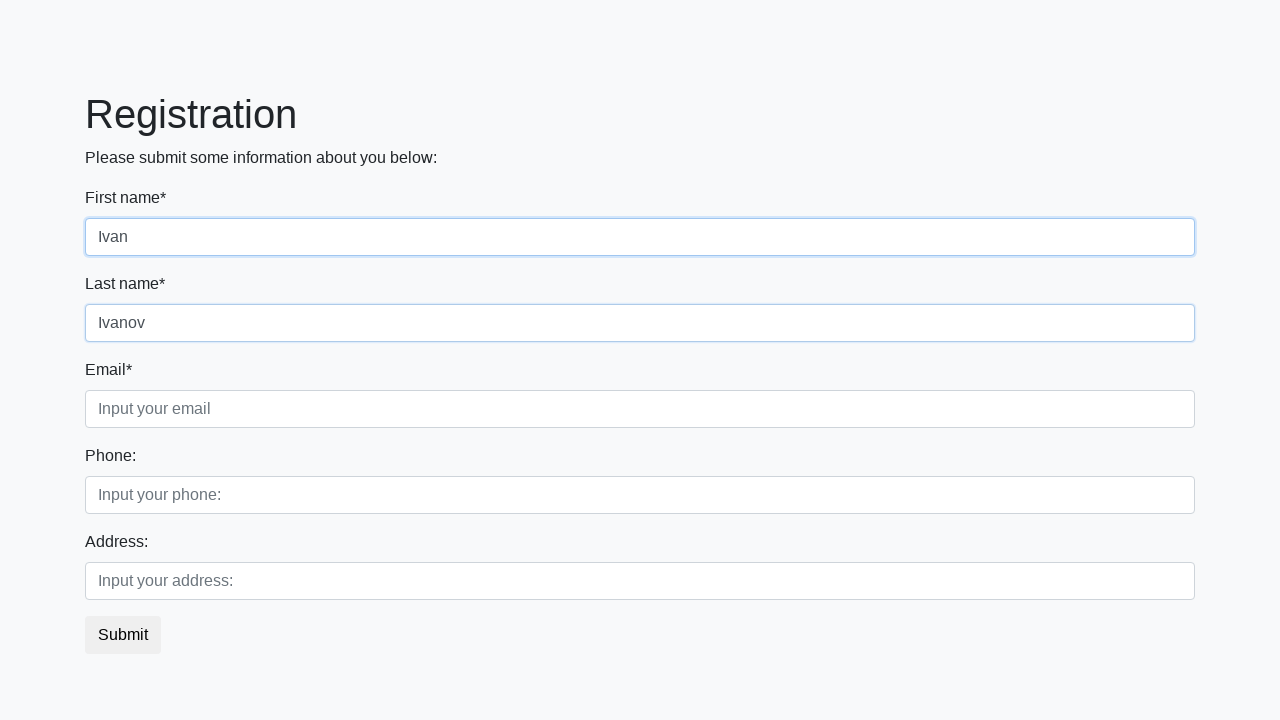

Filled email field with 'testuser347@example.com' on .first_block .form-control.third
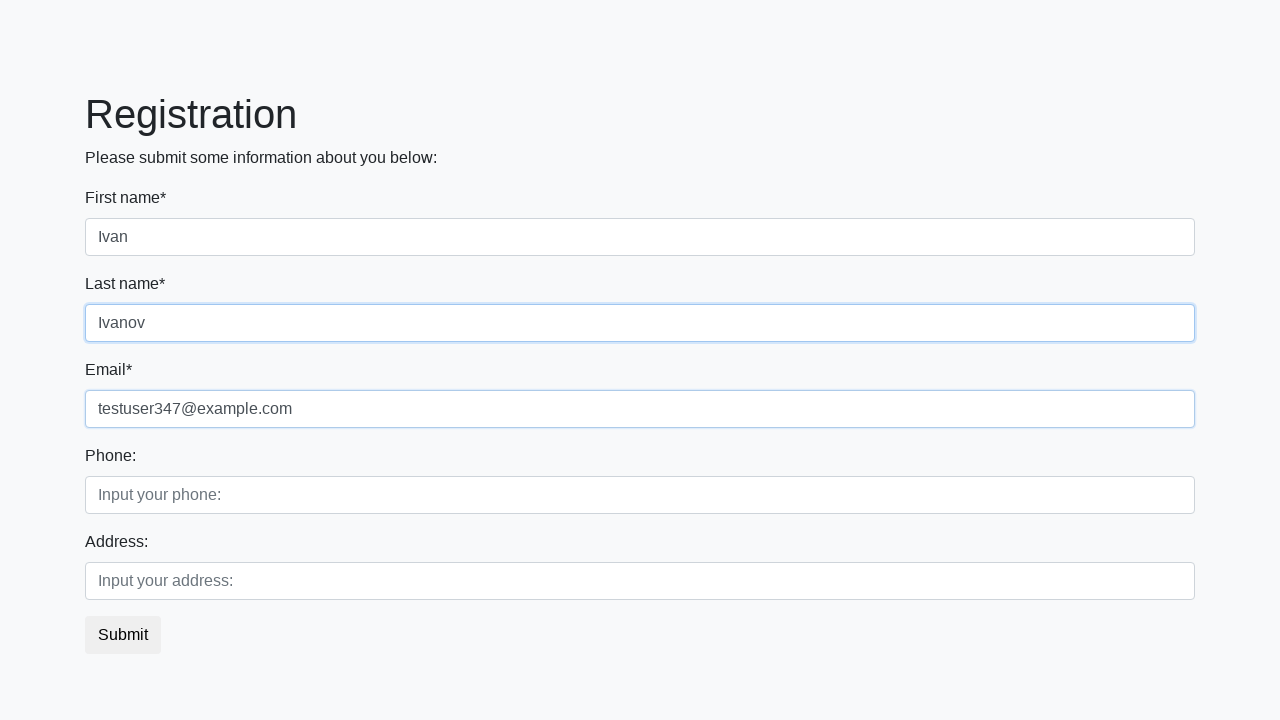

Clicked submit button to register at (123, 635) on button.btn
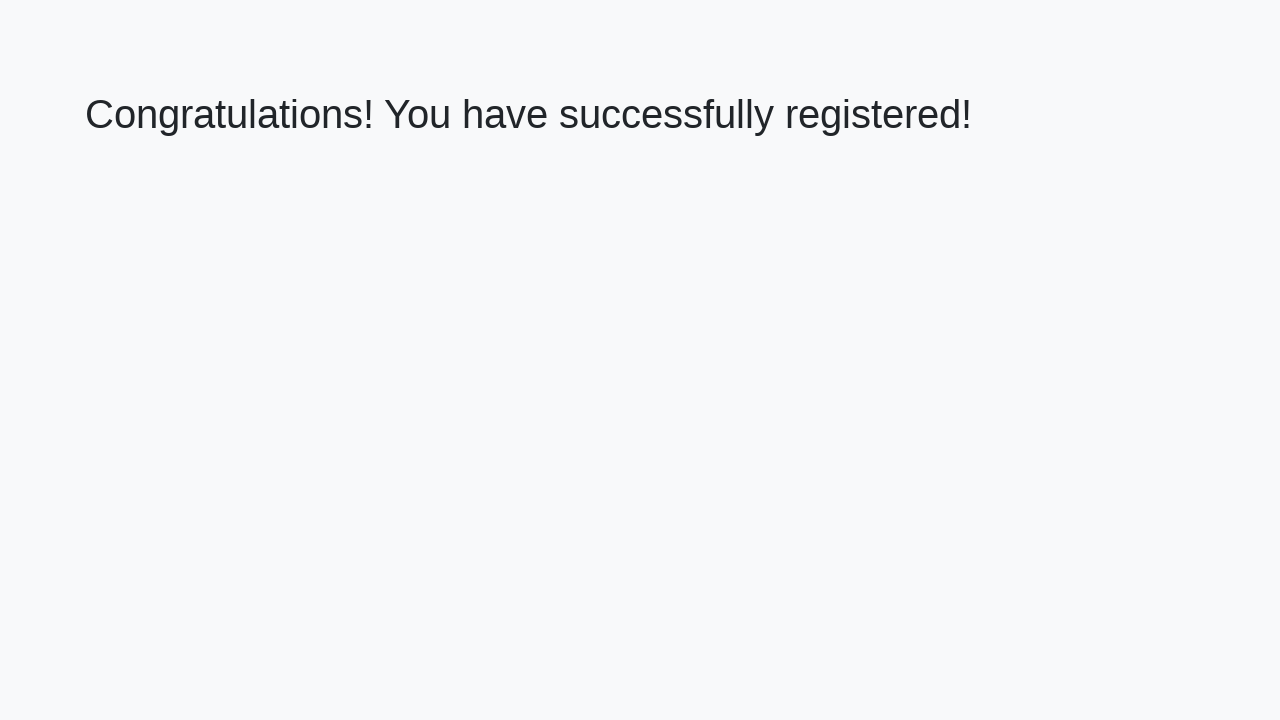

Success message appeared
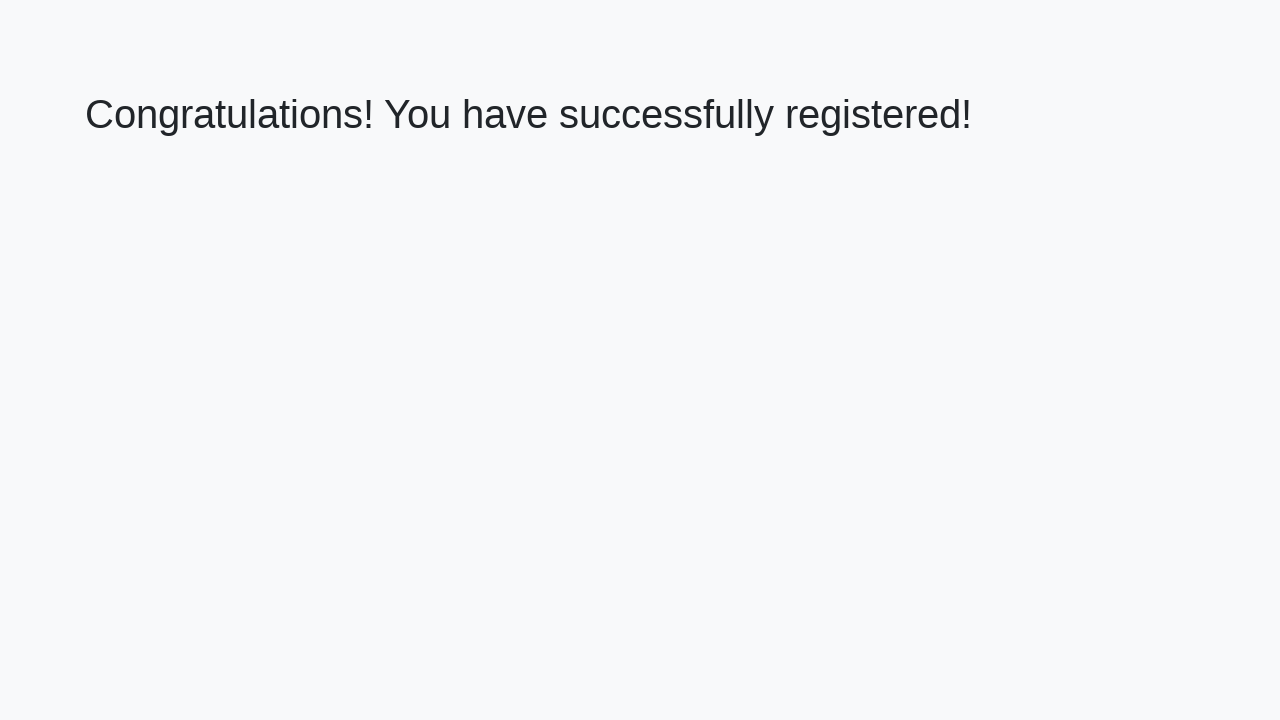

Retrieved success message text
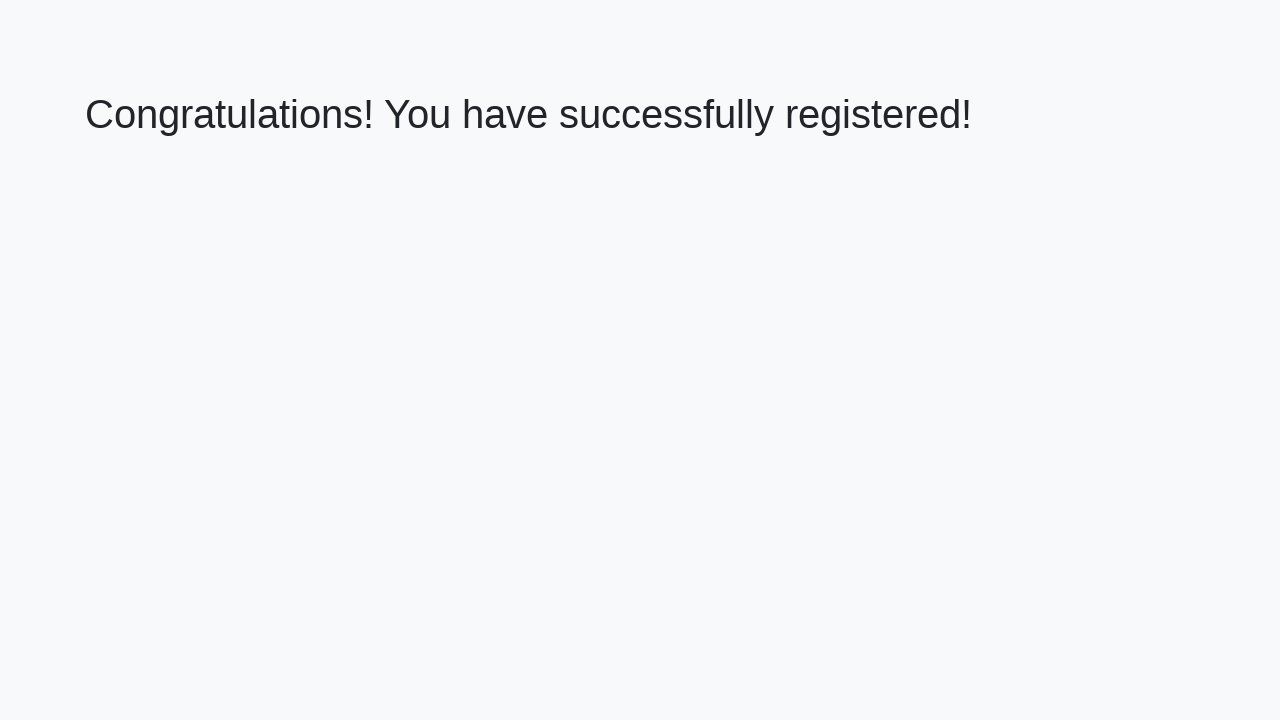

Verified success message text matches expected message
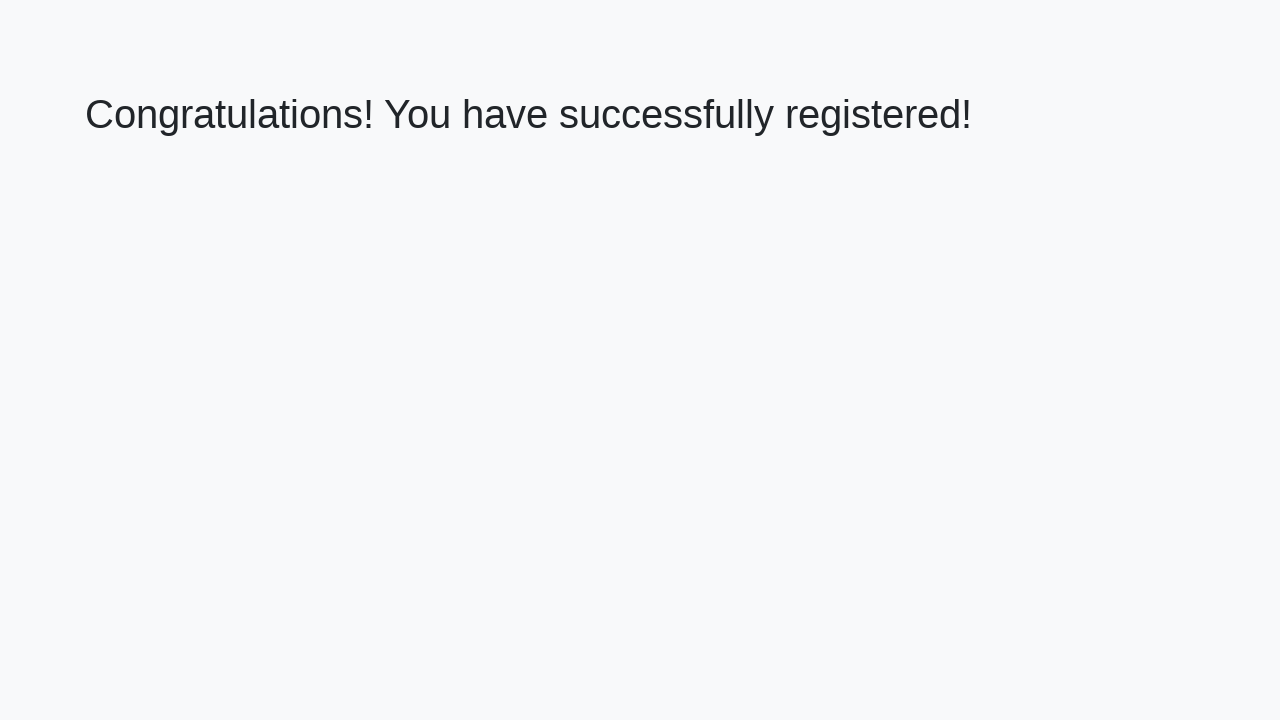

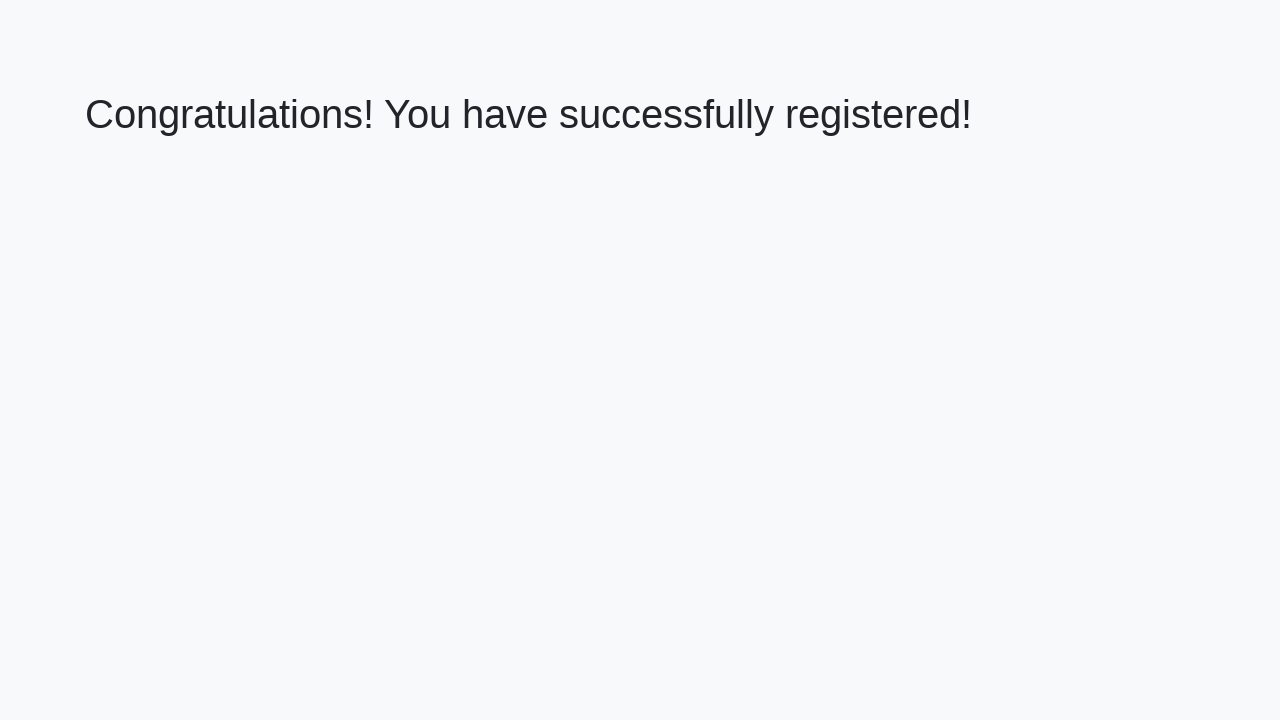